Navigates to a Brazilian investment fund page and verifies the navbar brand logo is present

Starting URL: https://statusinvest.com.br/fundos-imobiliarios/knri11

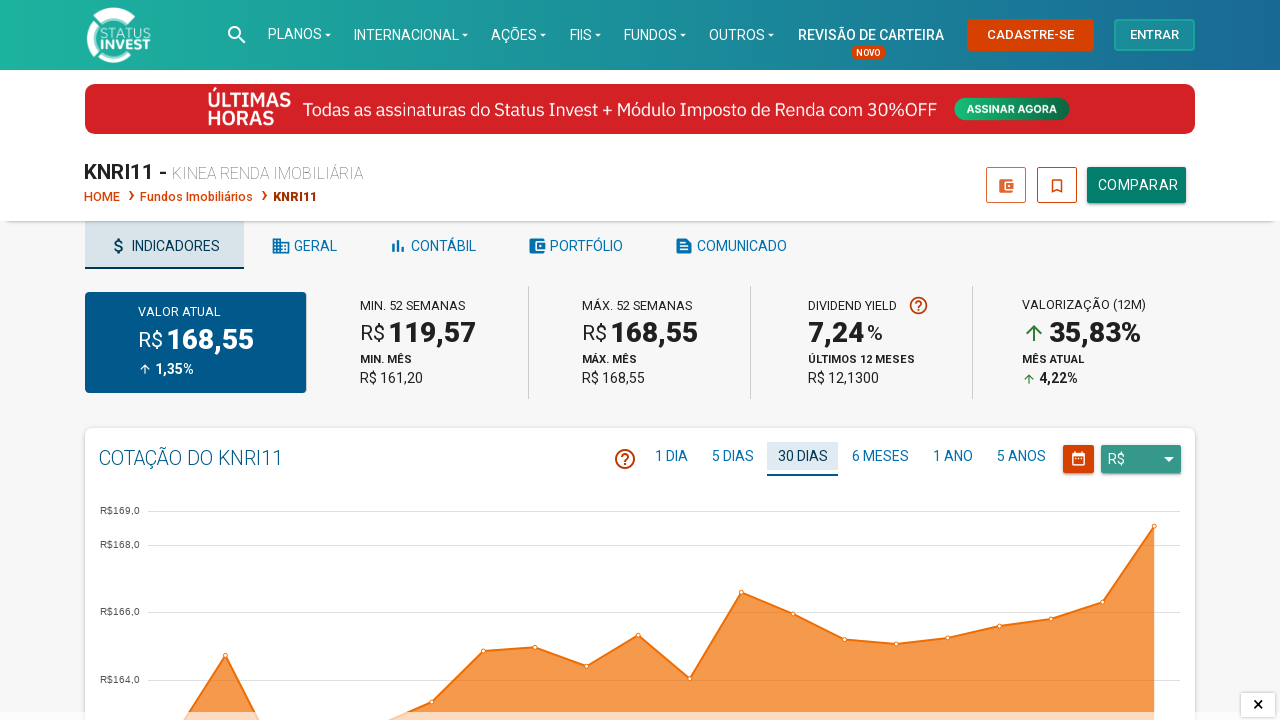

Waited for navbar brand element to be visible
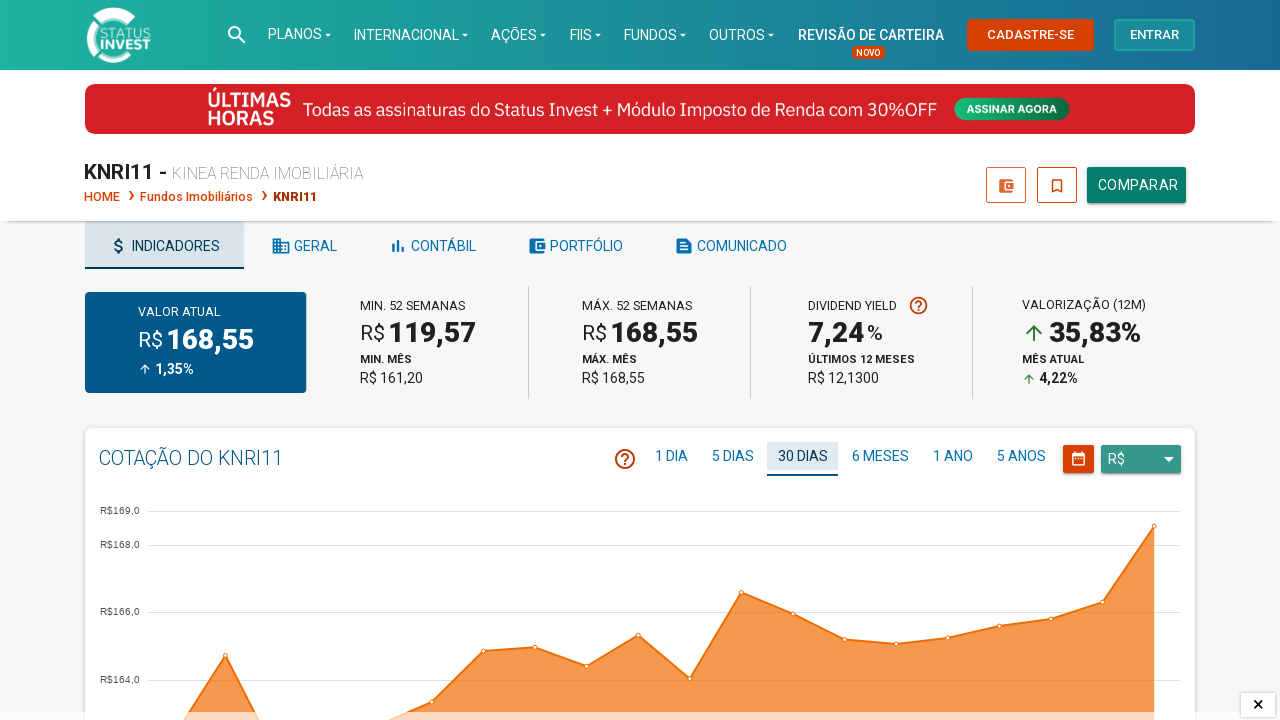

Verified logo image is present within the navbar brand
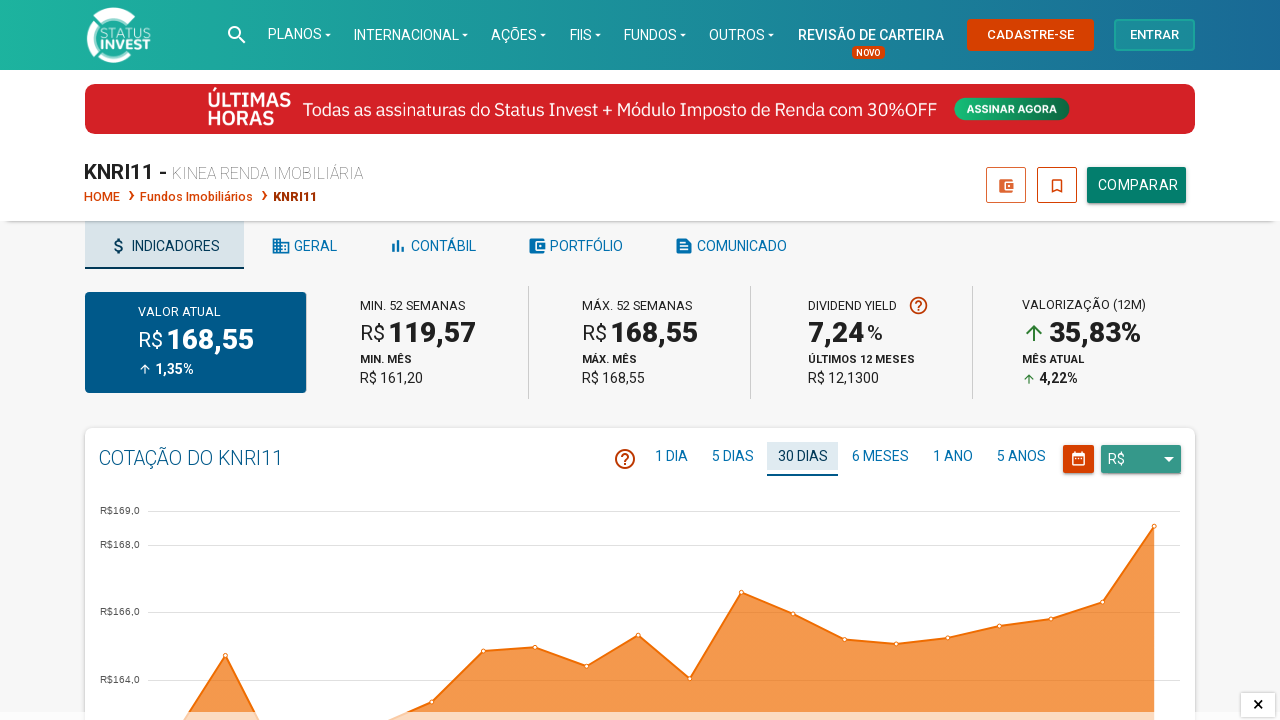

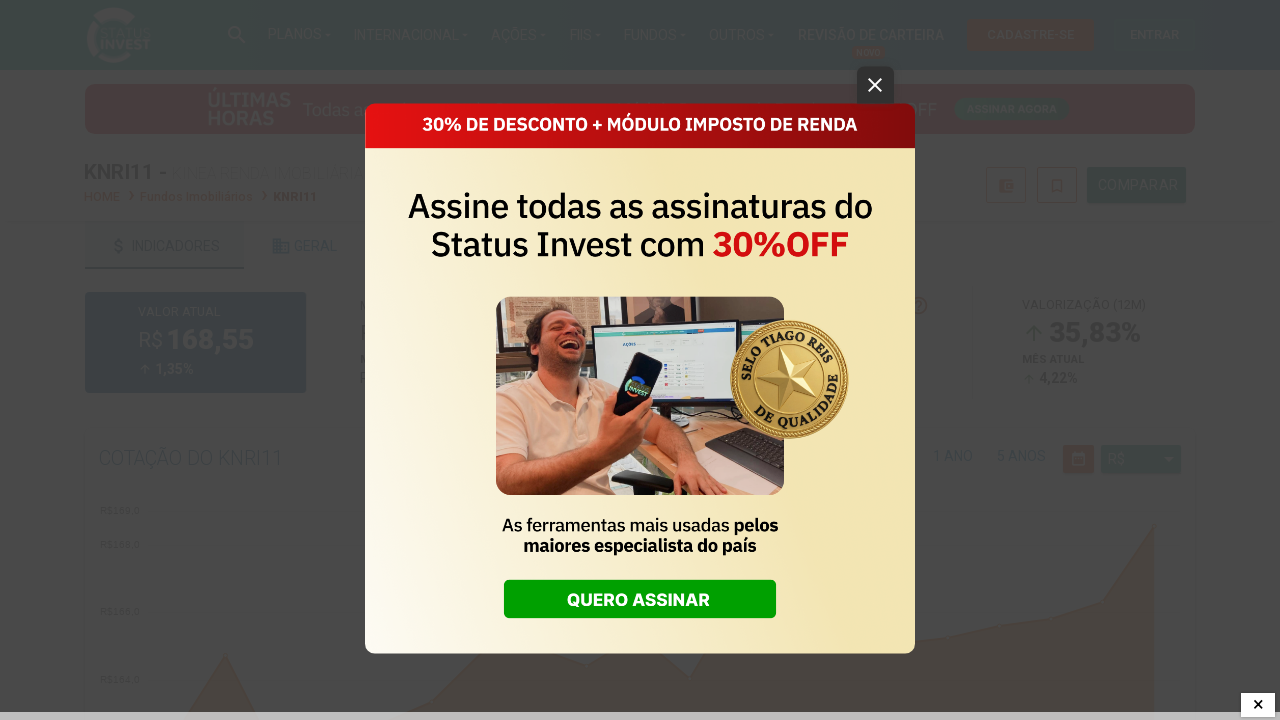